Tests dropdown selection and radio button interaction on a practice login page by selecting "Consultant" from a dropdown, clicking the "User" radio button, and dismissing the resulting popup.

Starting URL: https://rahulshettyacademy.com/loginpagePractise/

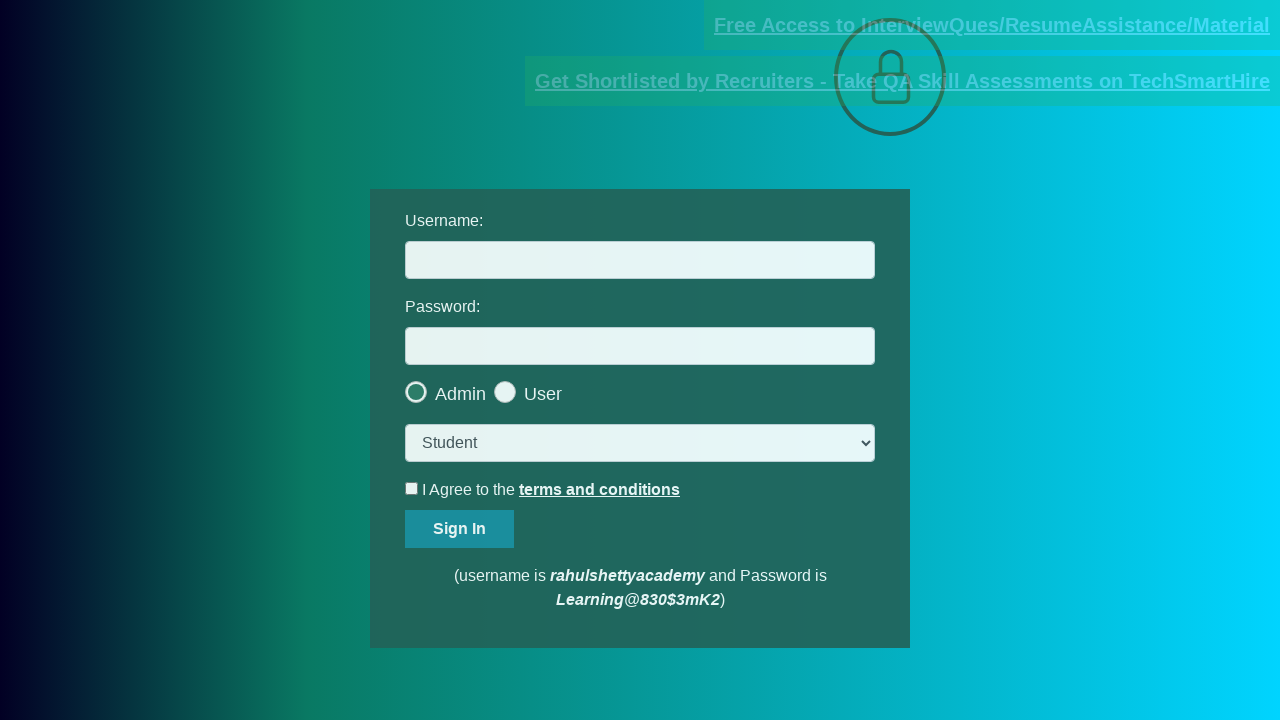

Cleared the username field on #username
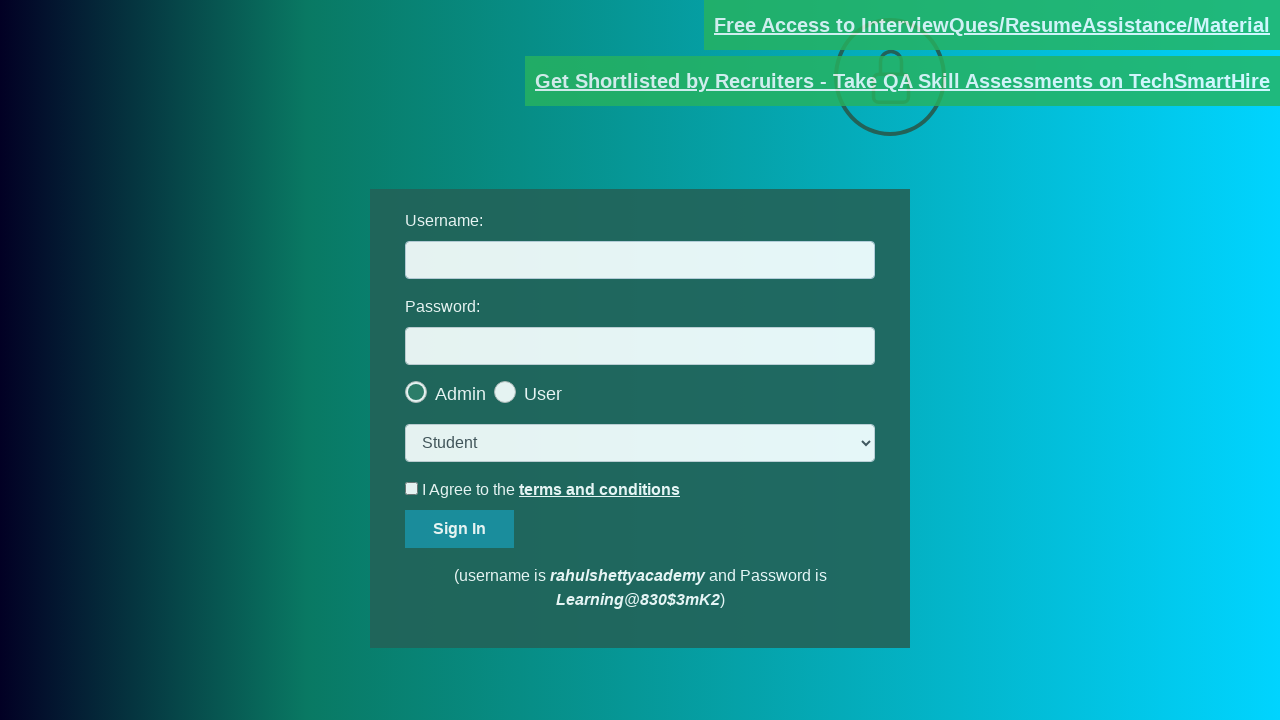

Cleared the password field on [type='password']
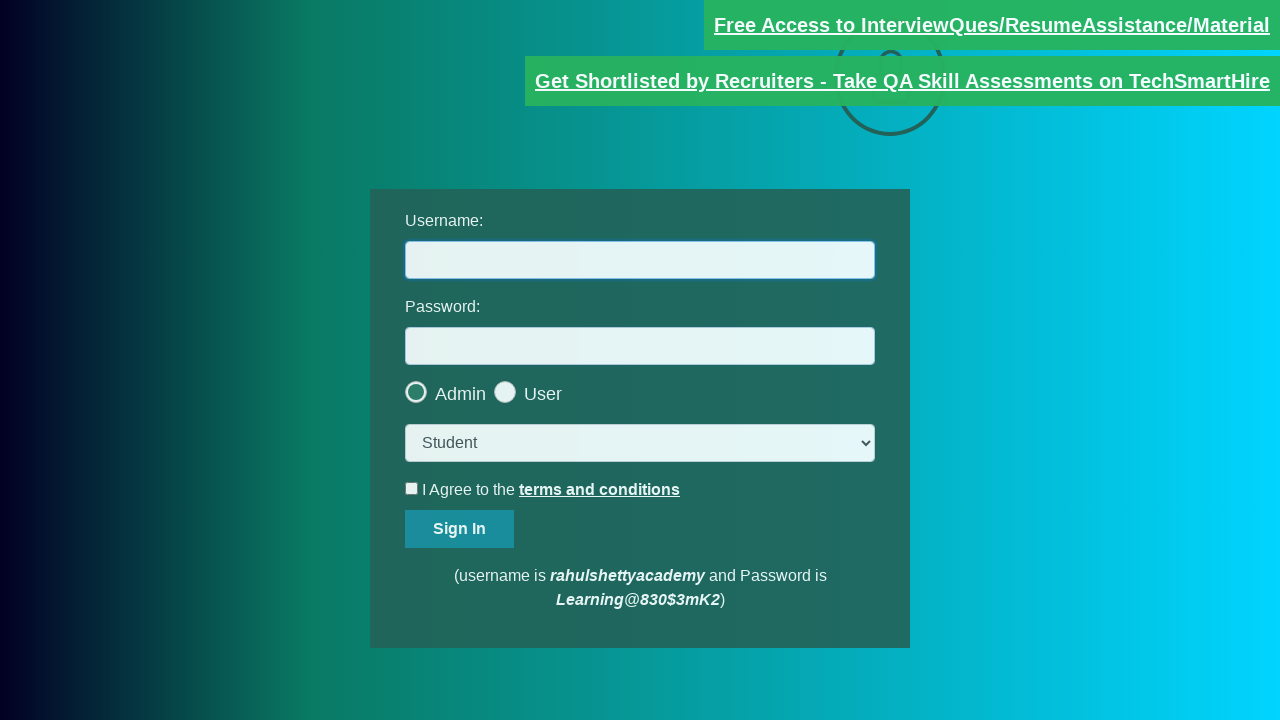

Selected 'Consultant' from the dropdown menu on select.form-control
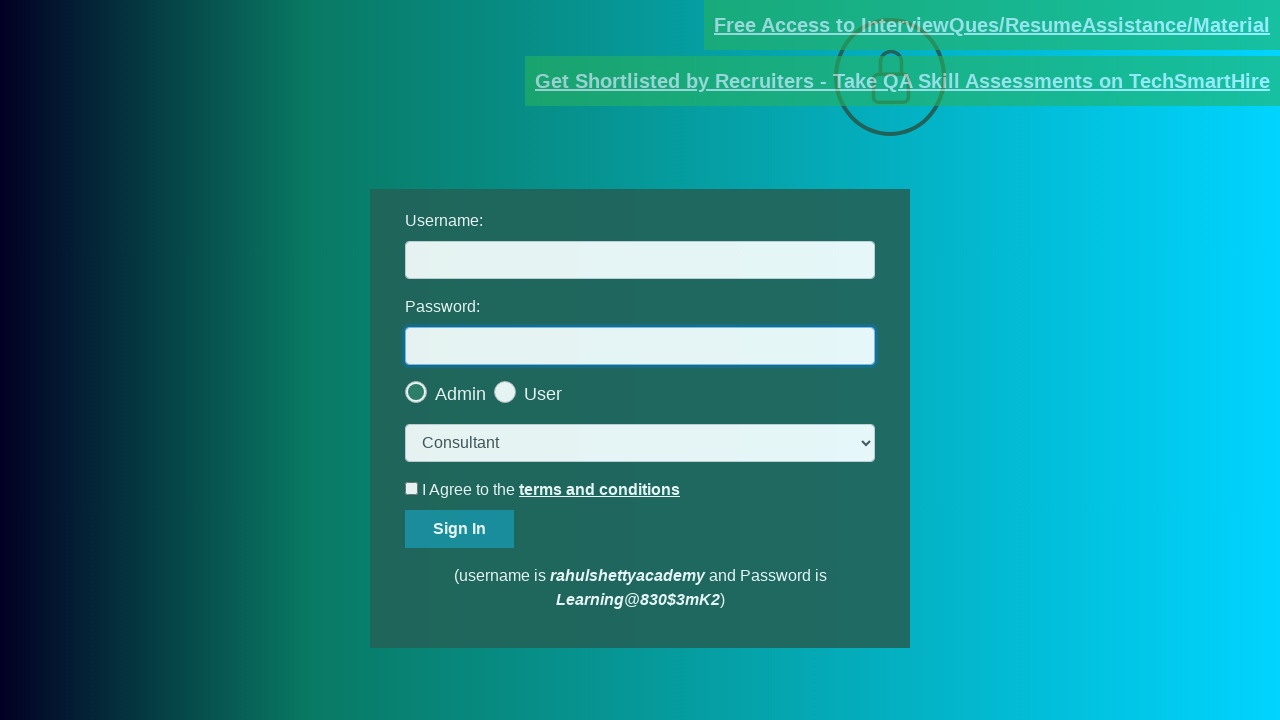

Clicked the 'User' radio button at (543, 394) on .radiotextsty >> nth=-1
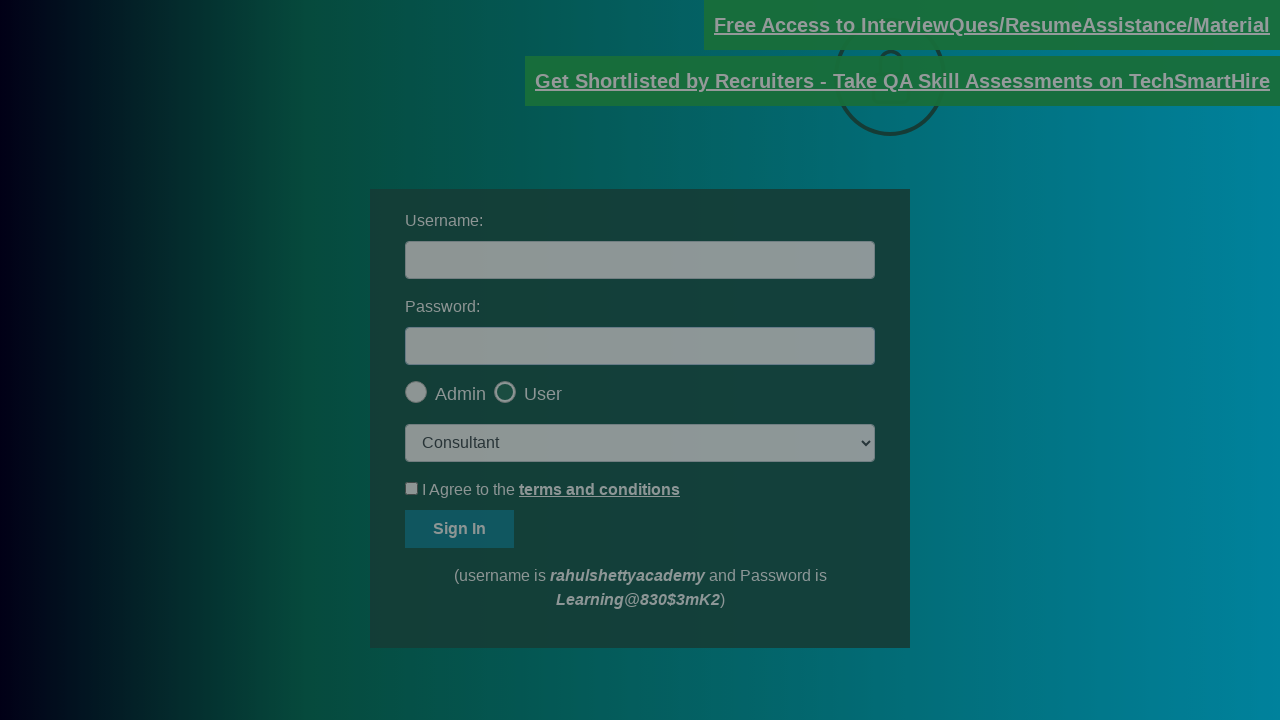

Clicked 'Okay' button to dismiss the popup at (698, 144) on #okayBtn
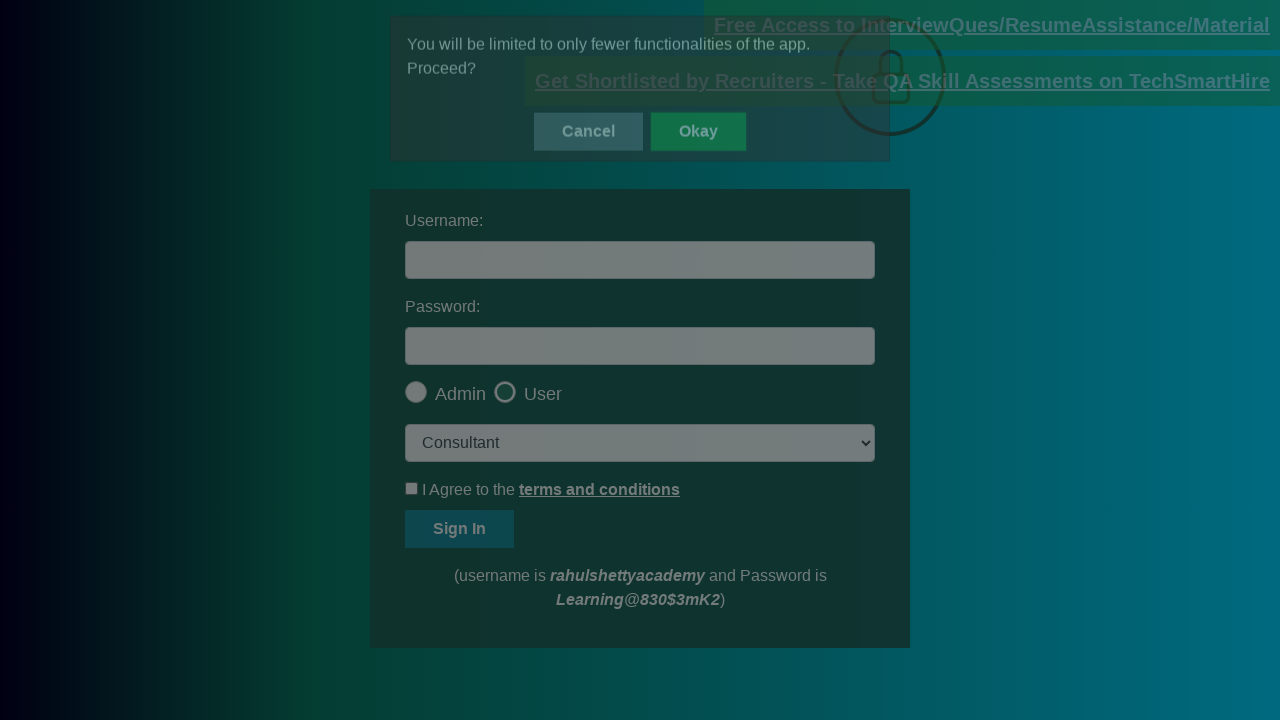

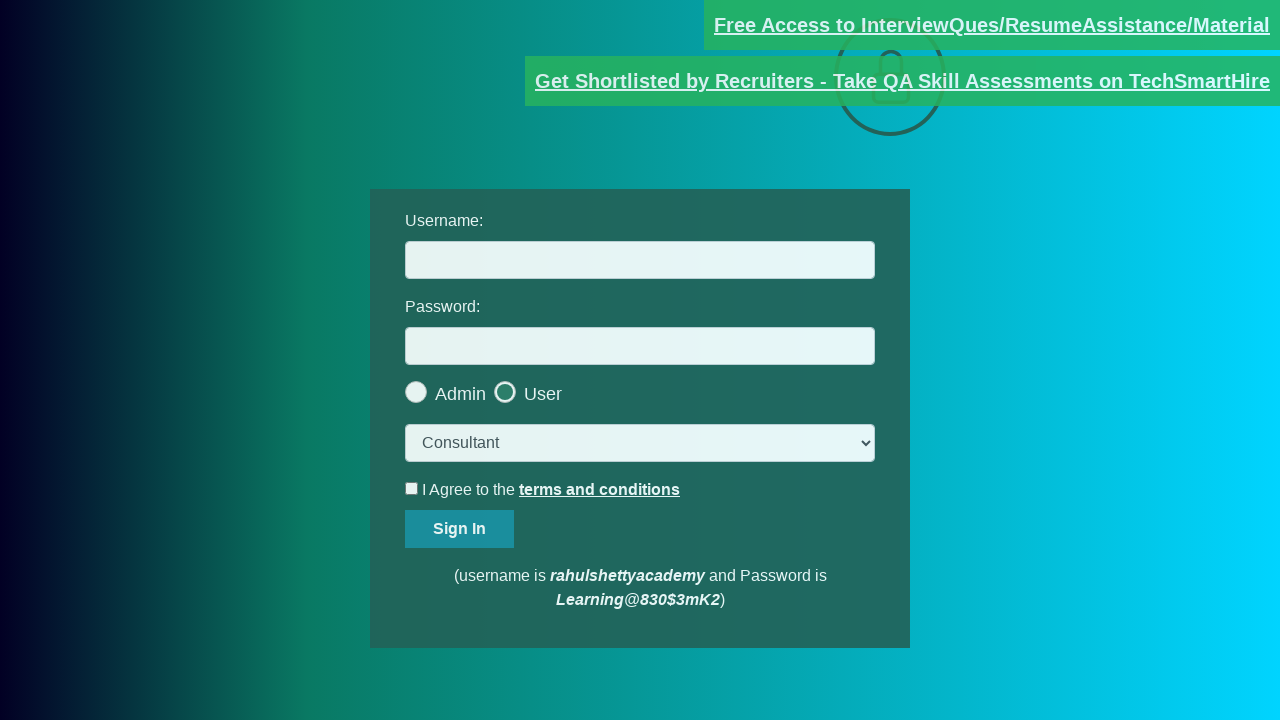